Tests alert handling functionality by triggering an alert dialog and accepting it

Starting URL: https://demoqa.com/alerts

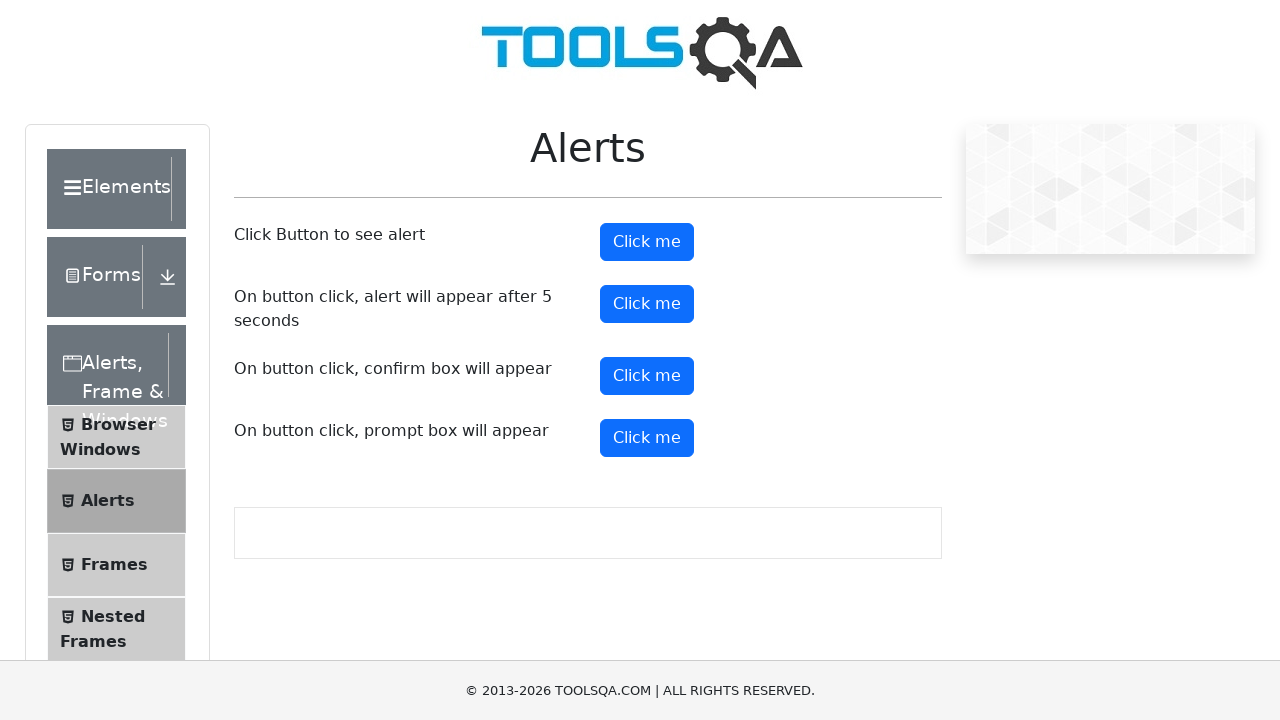

Scrolled down 2000px to make alert button visible
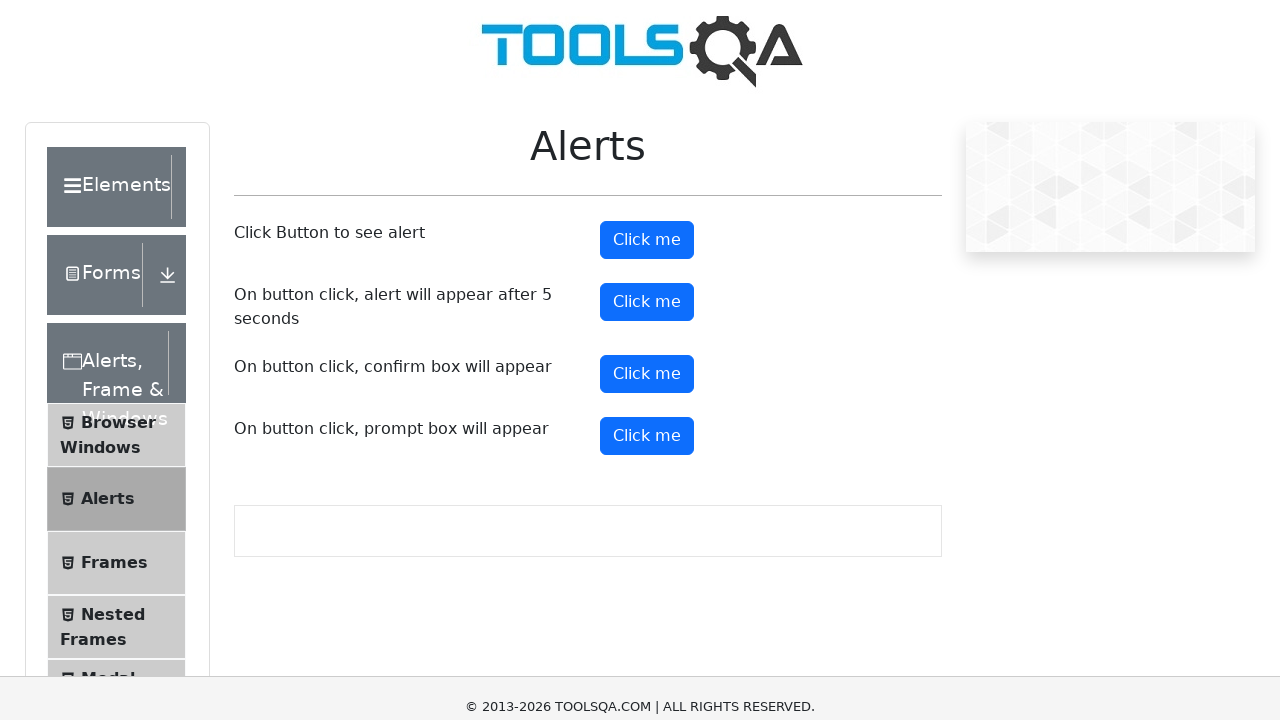

Clicked alert button to trigger alert dialog at (647, 19) on #alertButton
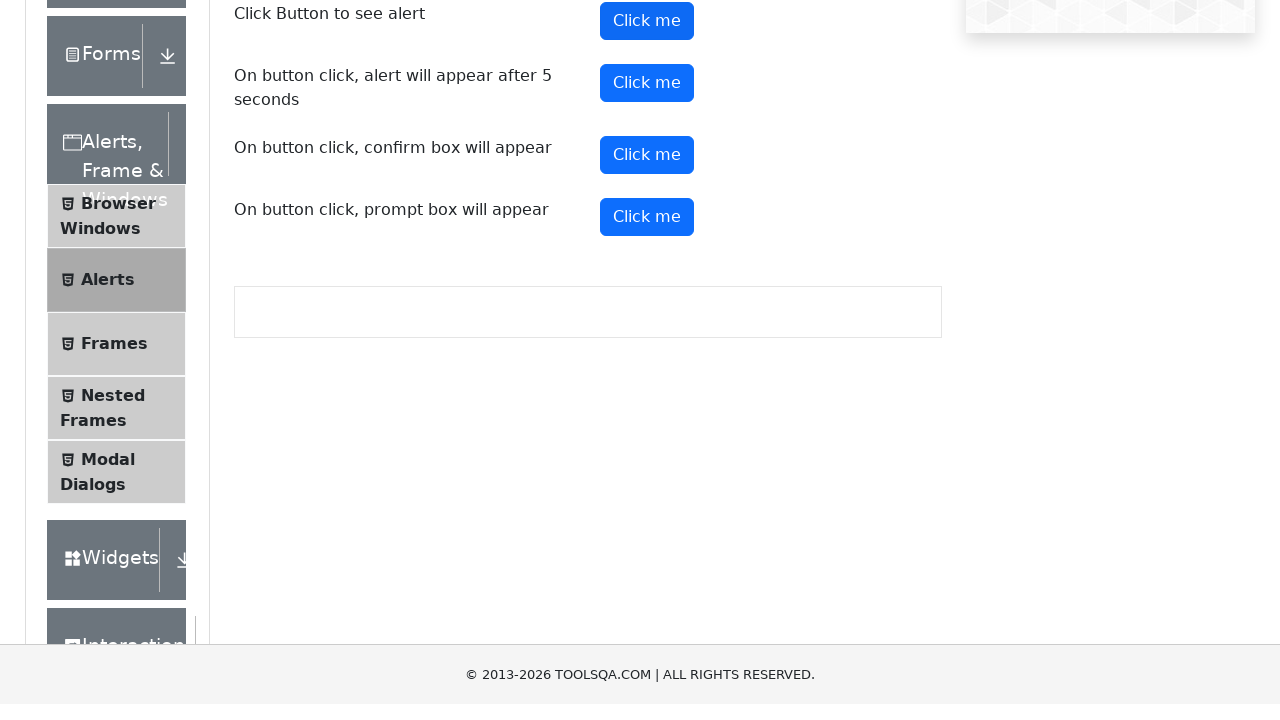

Set up dialog handler to accept alerts
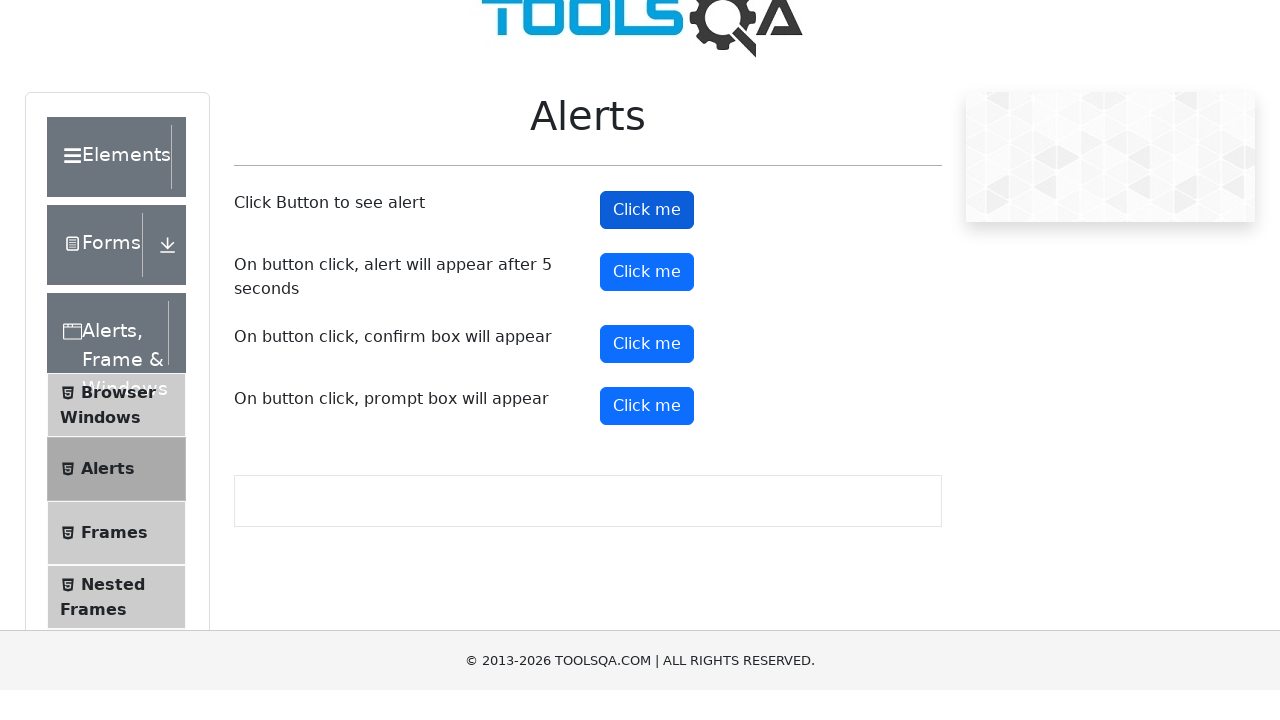

Clicked alert button again to trigger and accept alert dialog at (647, 242) on #alertButton
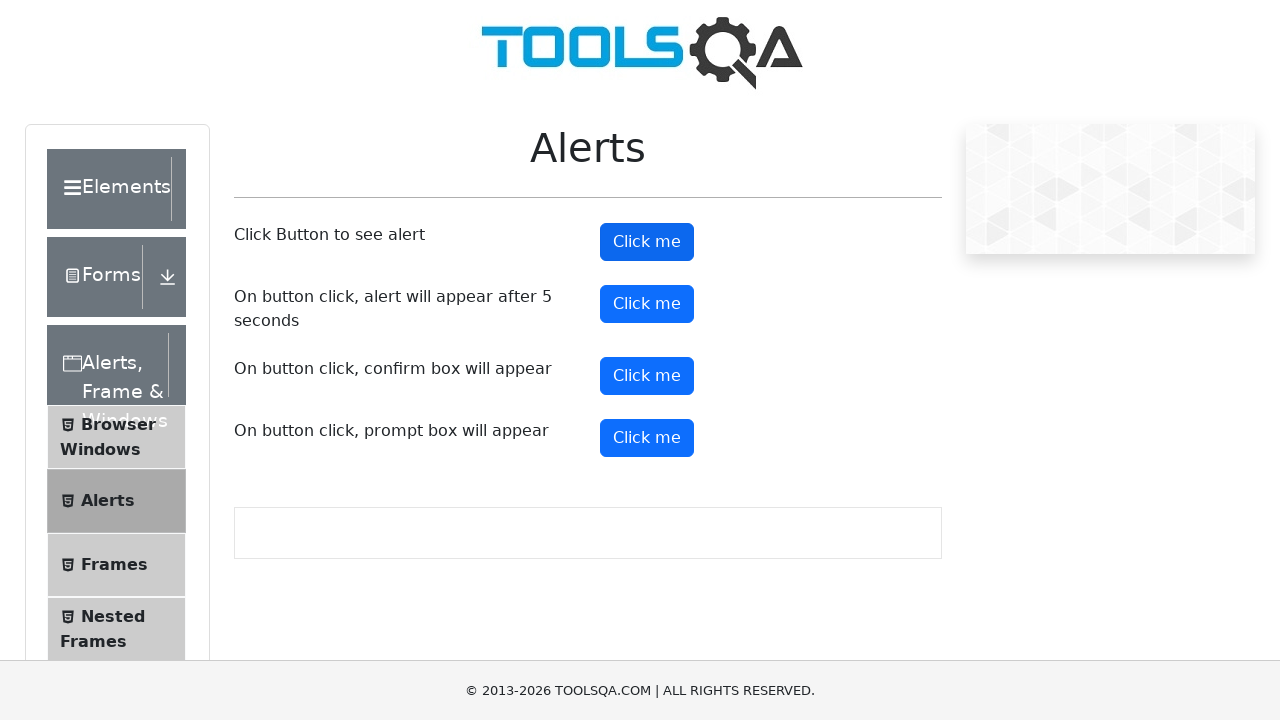

Retrieved page title: demosite
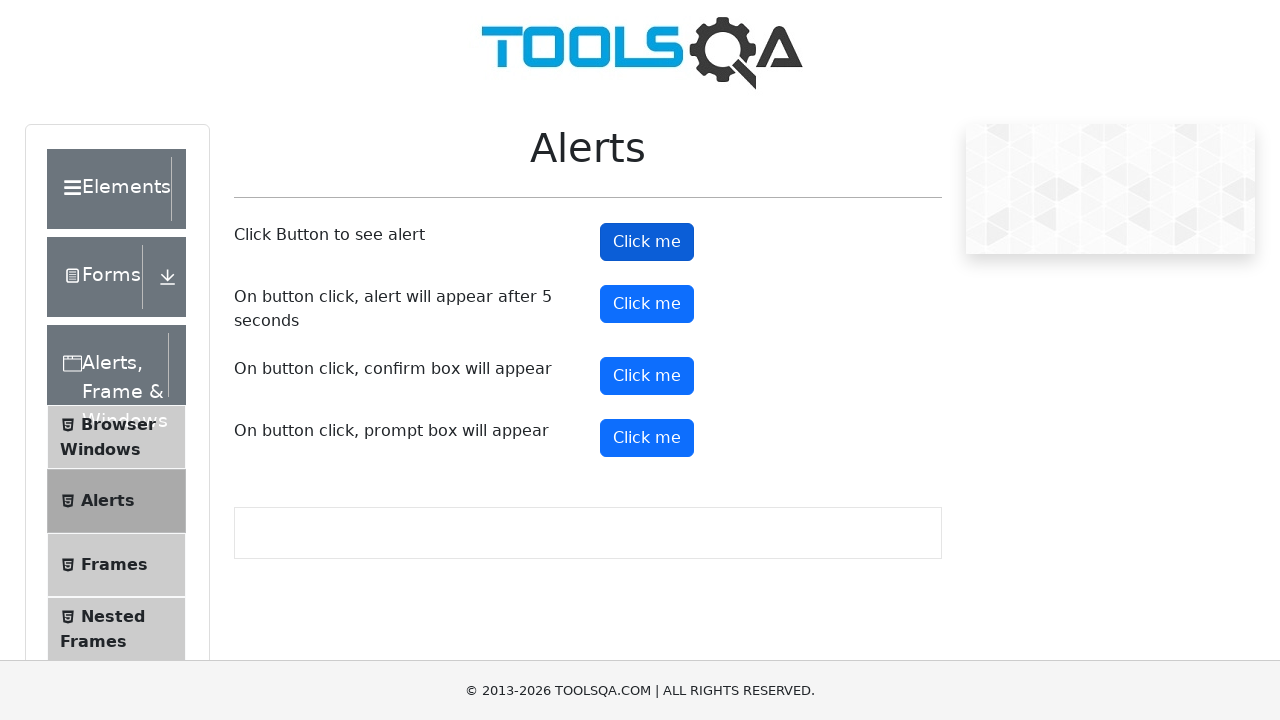

Printed page title to console
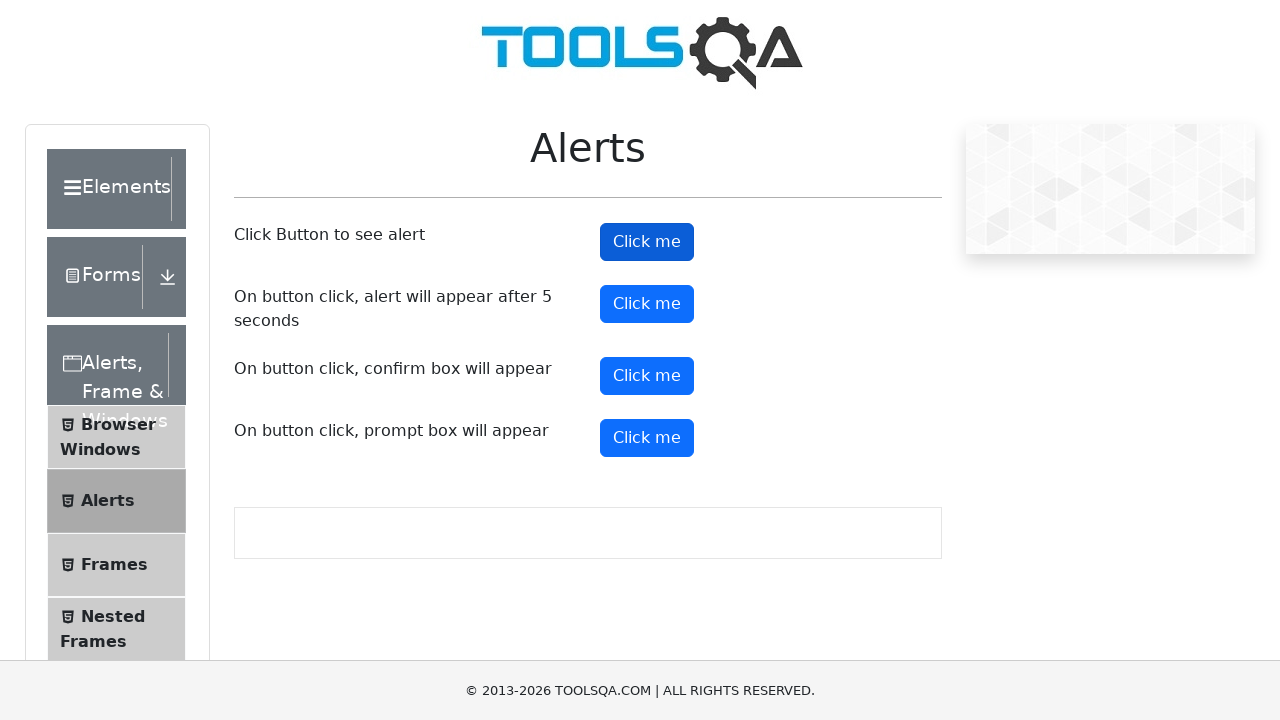

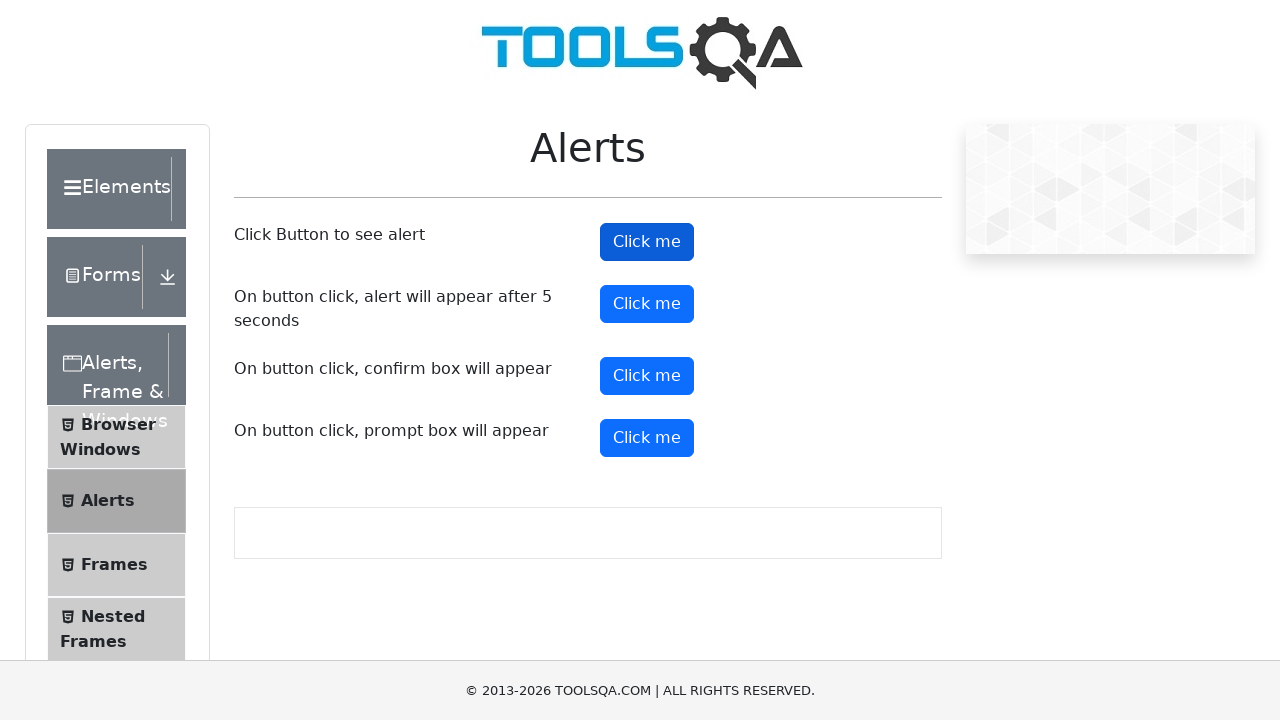